Tests that high temperatures display a red/hot styling by entering 213°F and verifying the result element has the "hot" class

Starting URL: https://tommy-lim.github.io/temperature-converter-dom/

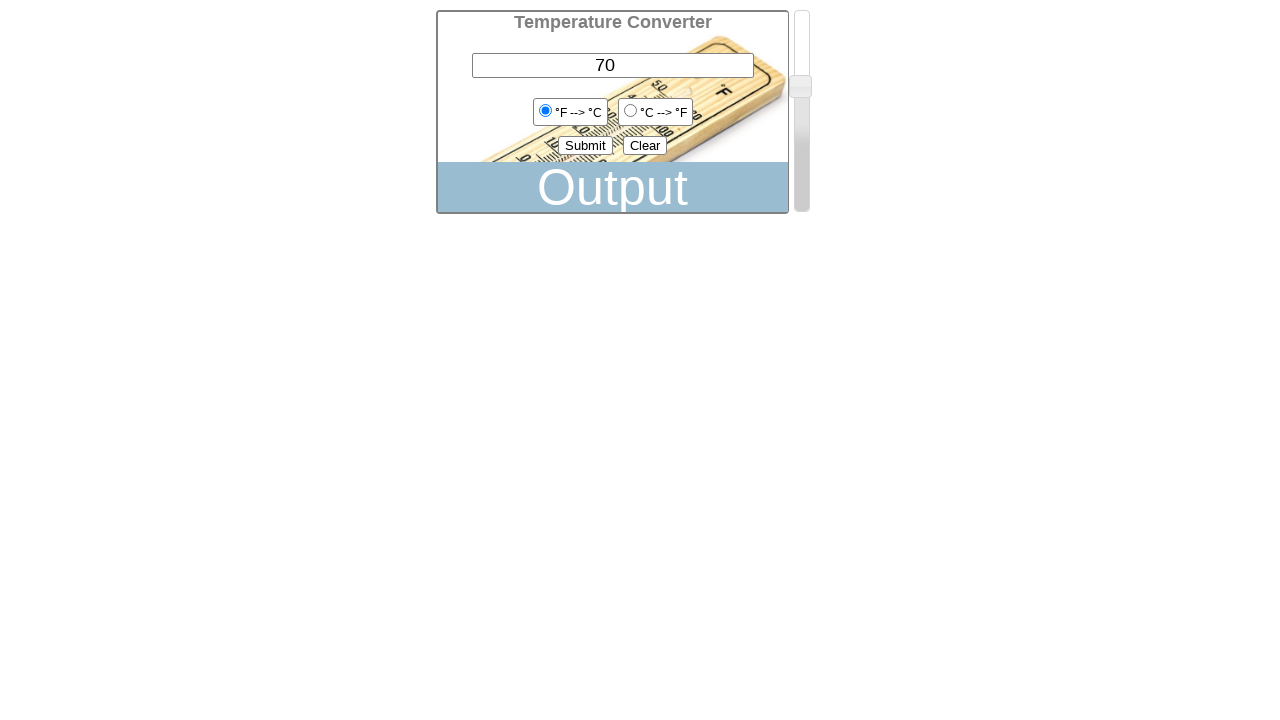

Clicked the clear button to reset the form at (645, 146) on #clear
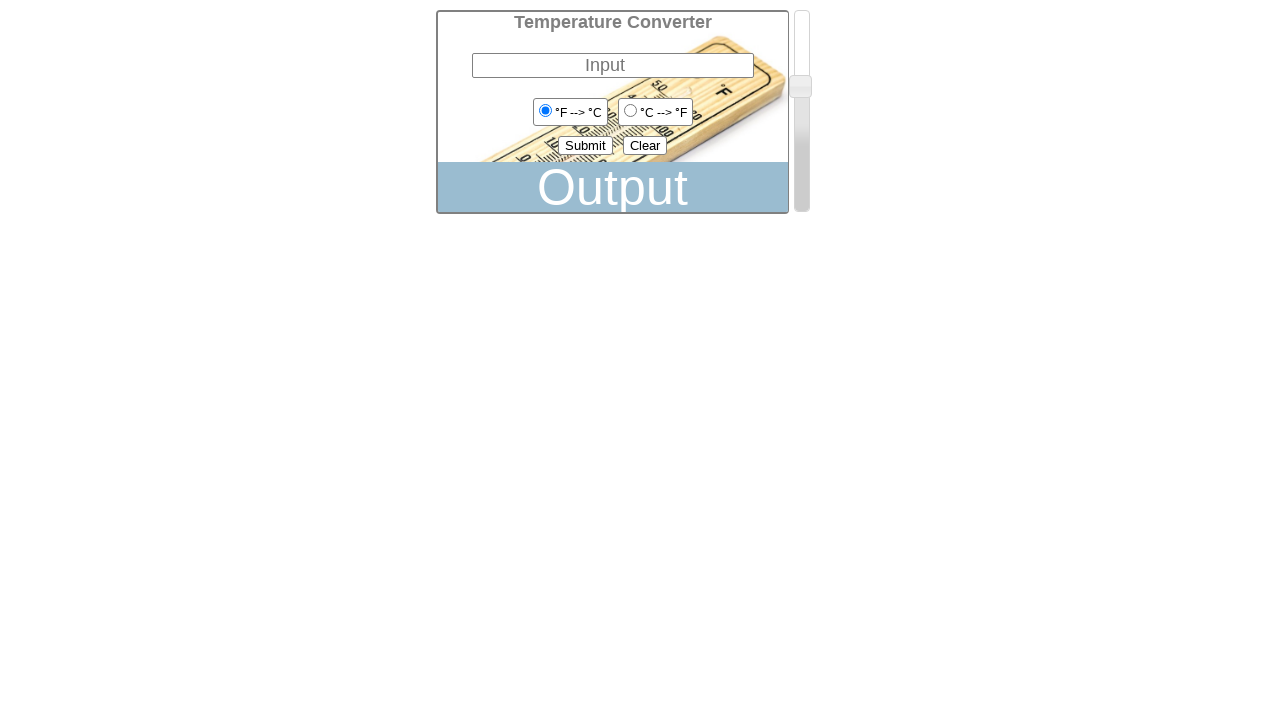

Entered 213 in the temperature input field on #degrees-number
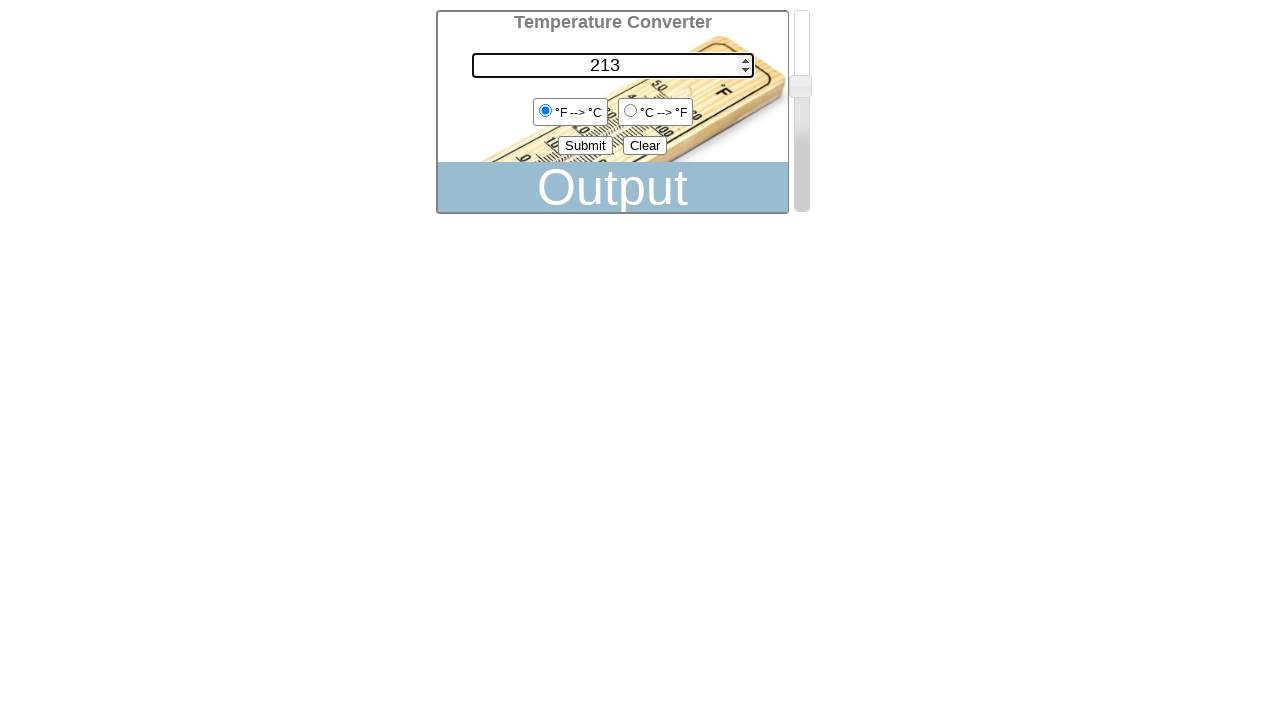

Selected Fahrenheit as the input unit at (545, 110) on #F
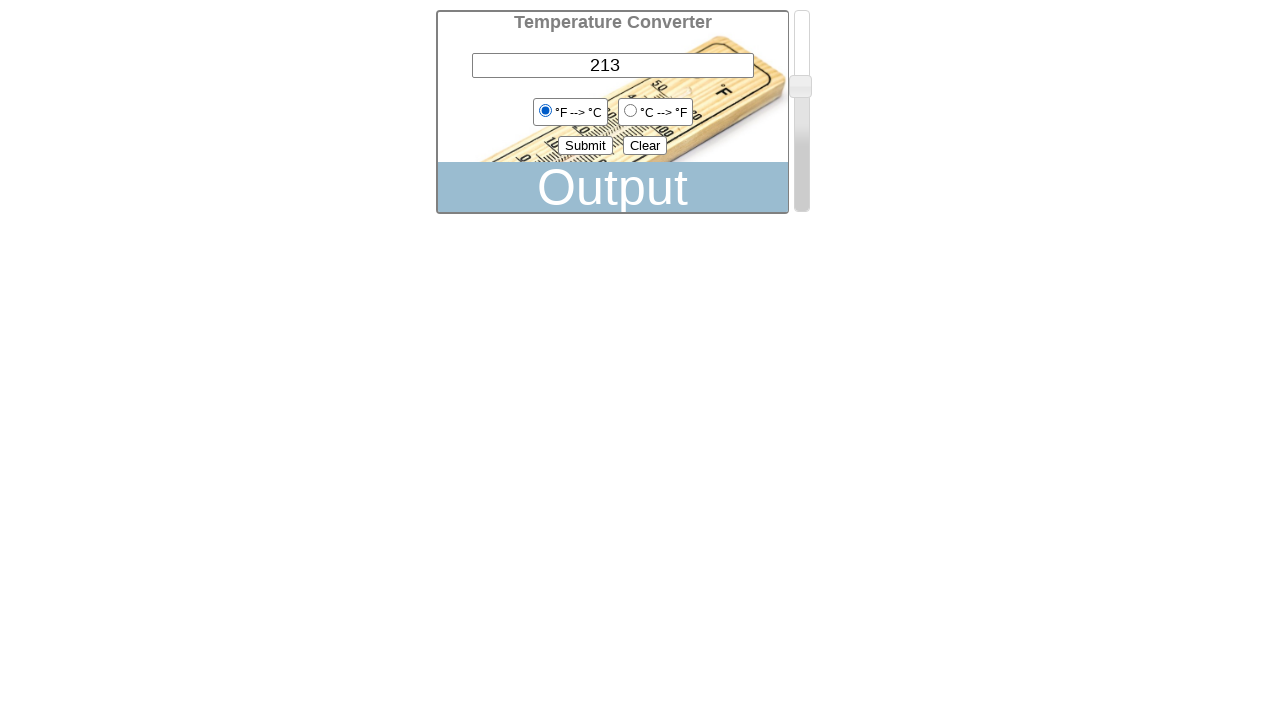

Clicked submit button to convert the temperature at (586, 146) on #submit
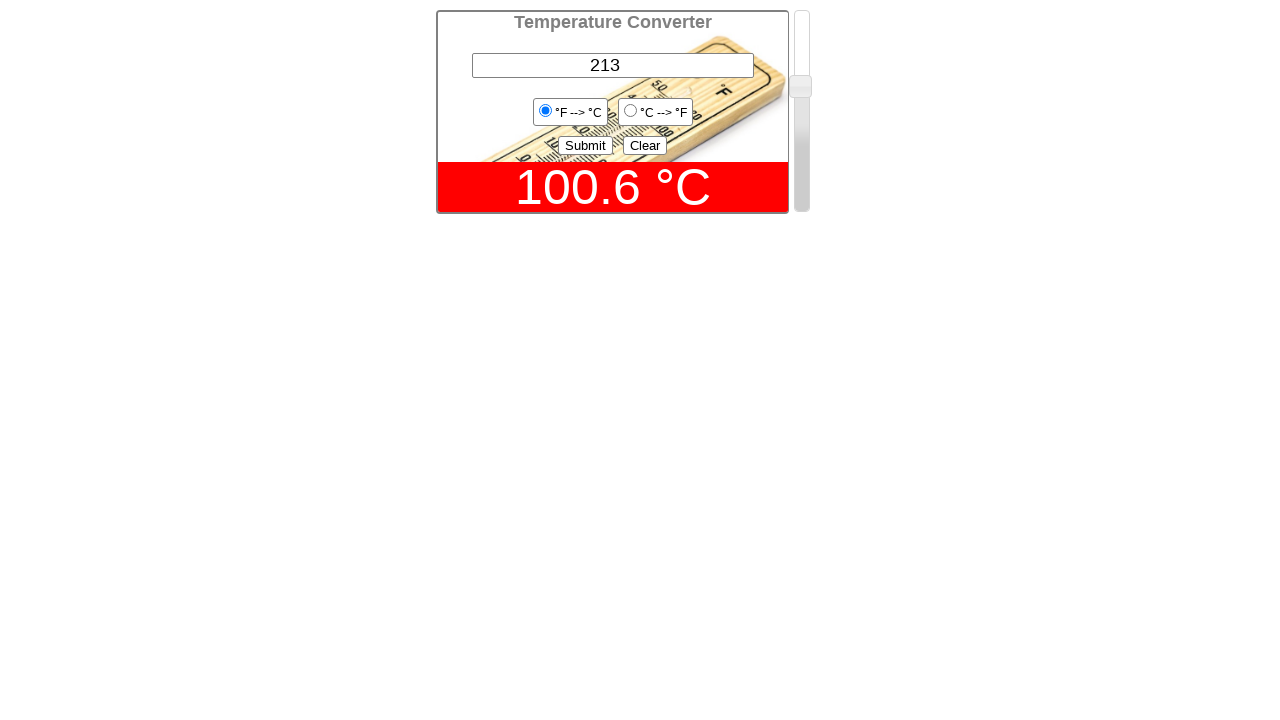

Waited for result element to be visible
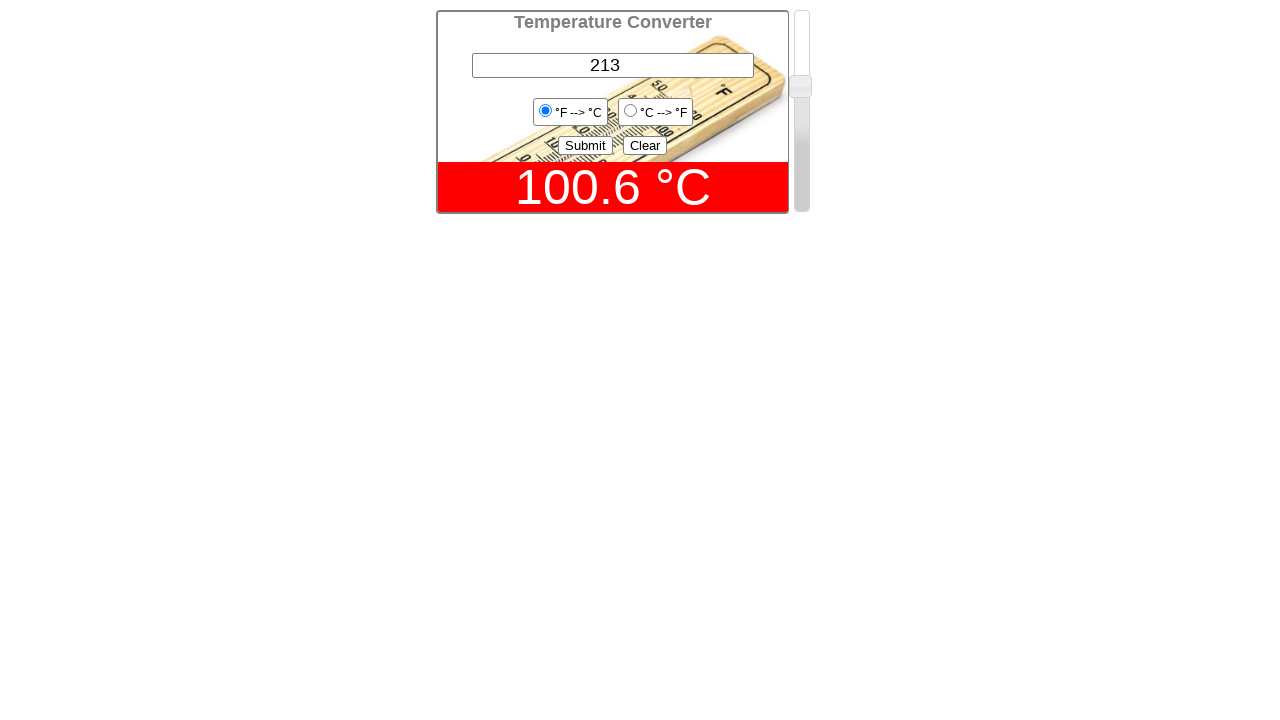

Retrieved class attribute from result element
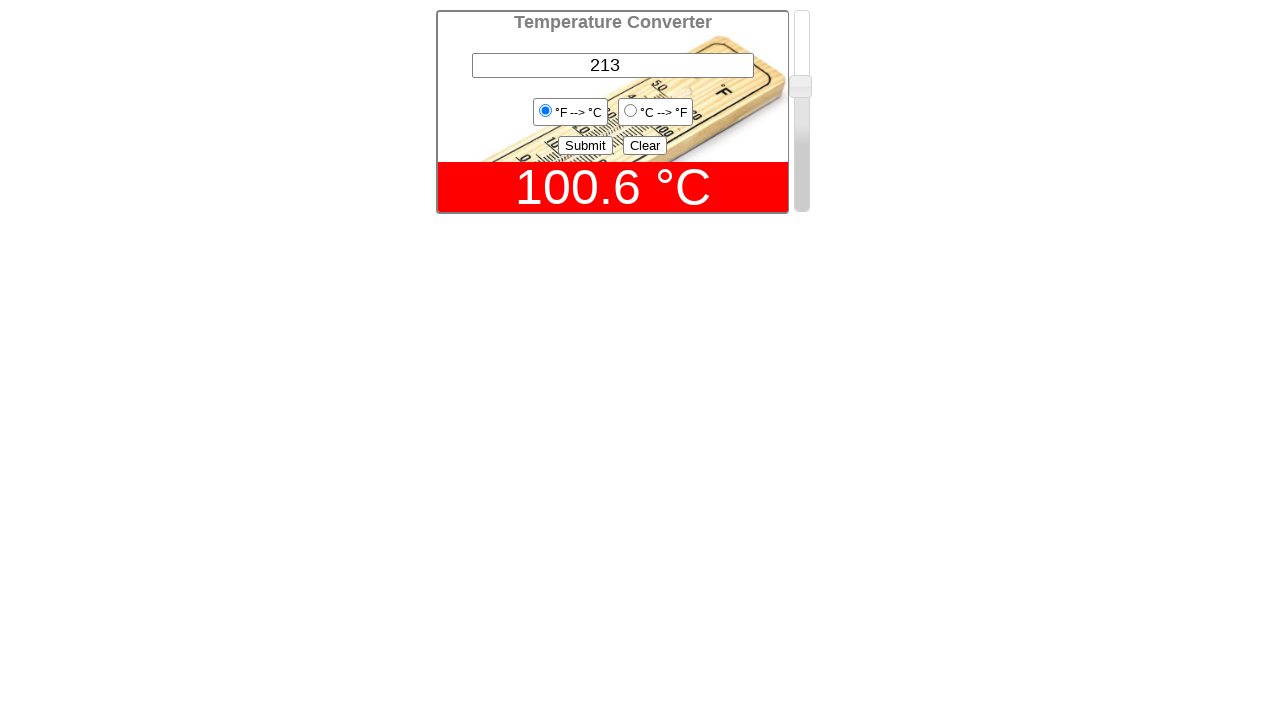

Verified result element has 'hot' class for high temperature 213°F
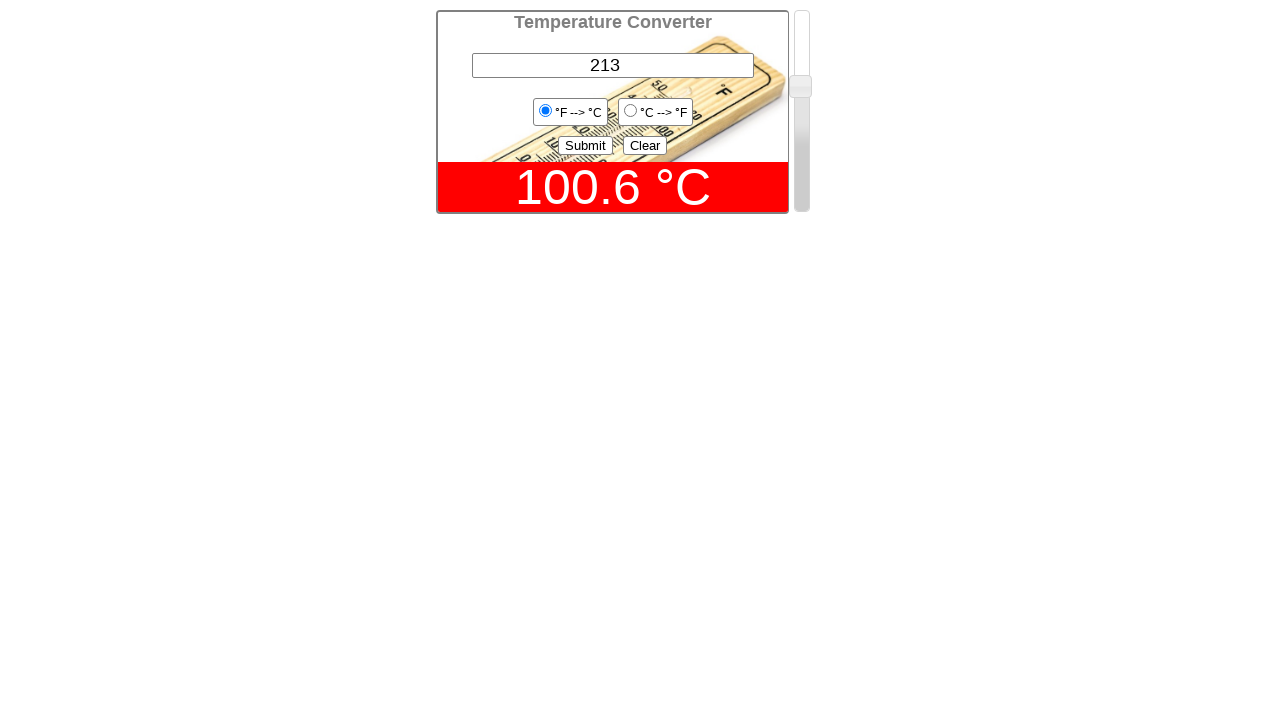

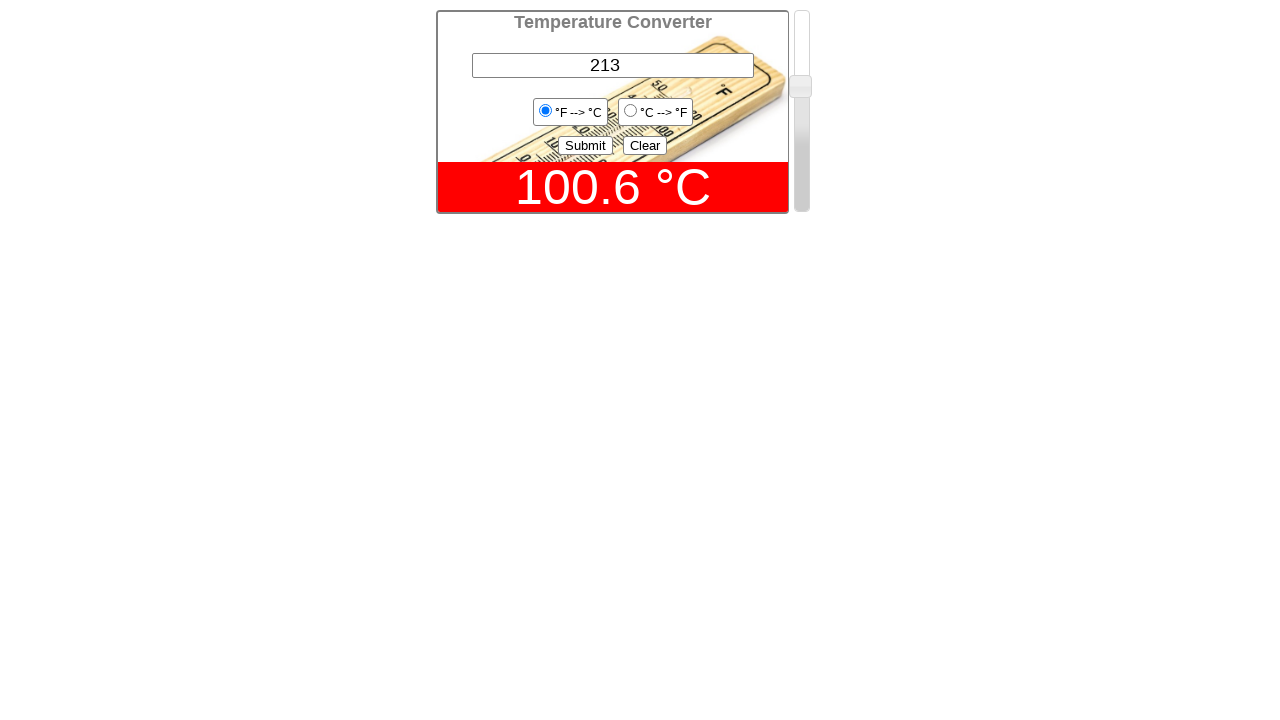